Tests the Safeway store locator functionality by opening the fulfillment modal, entering a zip code, searching for stores, and selecting a store that matches the entered zip code.

Starting URL: https://www.safeway.com/

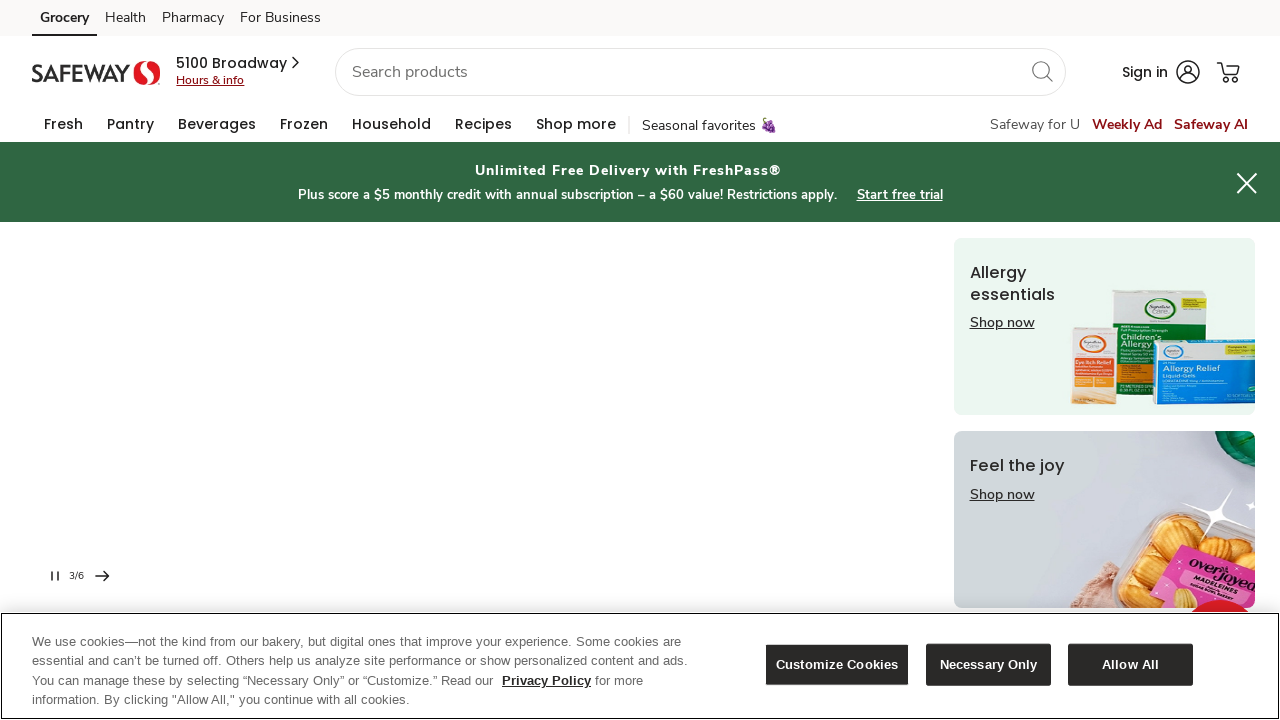

Fulfillment modal button selector loaded
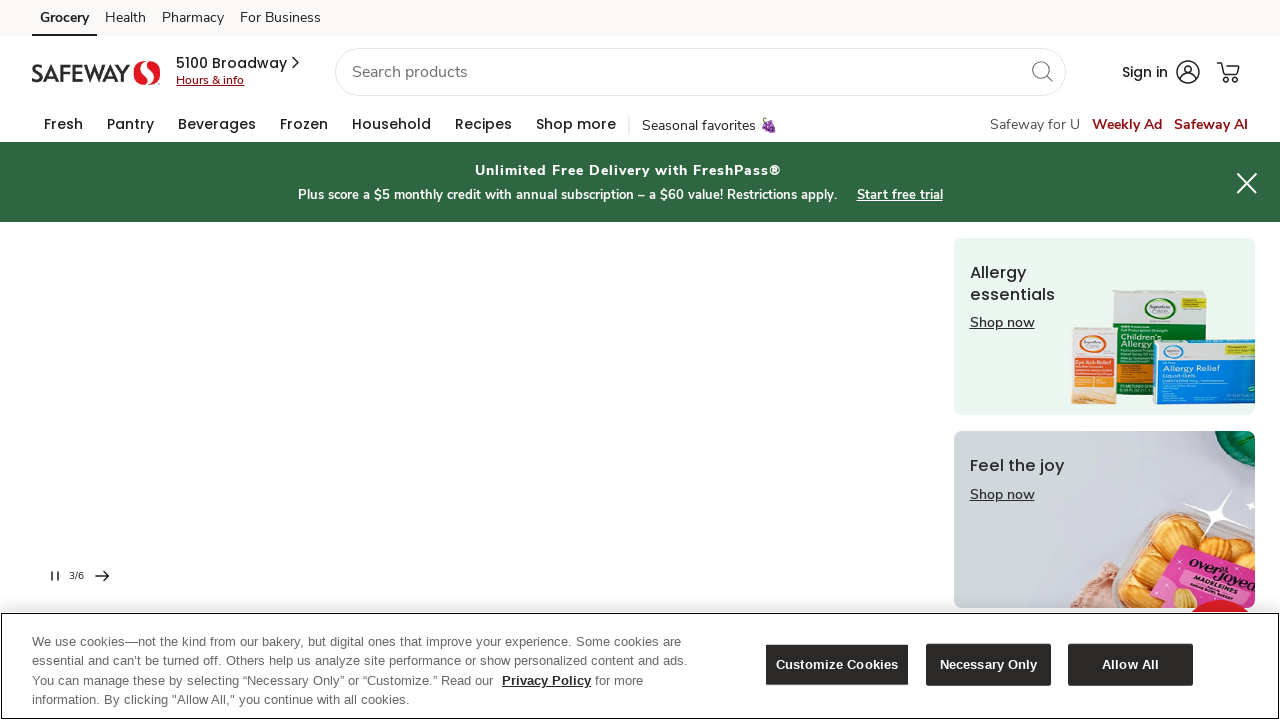

Clicked fulfillment modal button to open store locator at (240, 63) on xpath=//*[@id="openFulfillmentModalButton"]
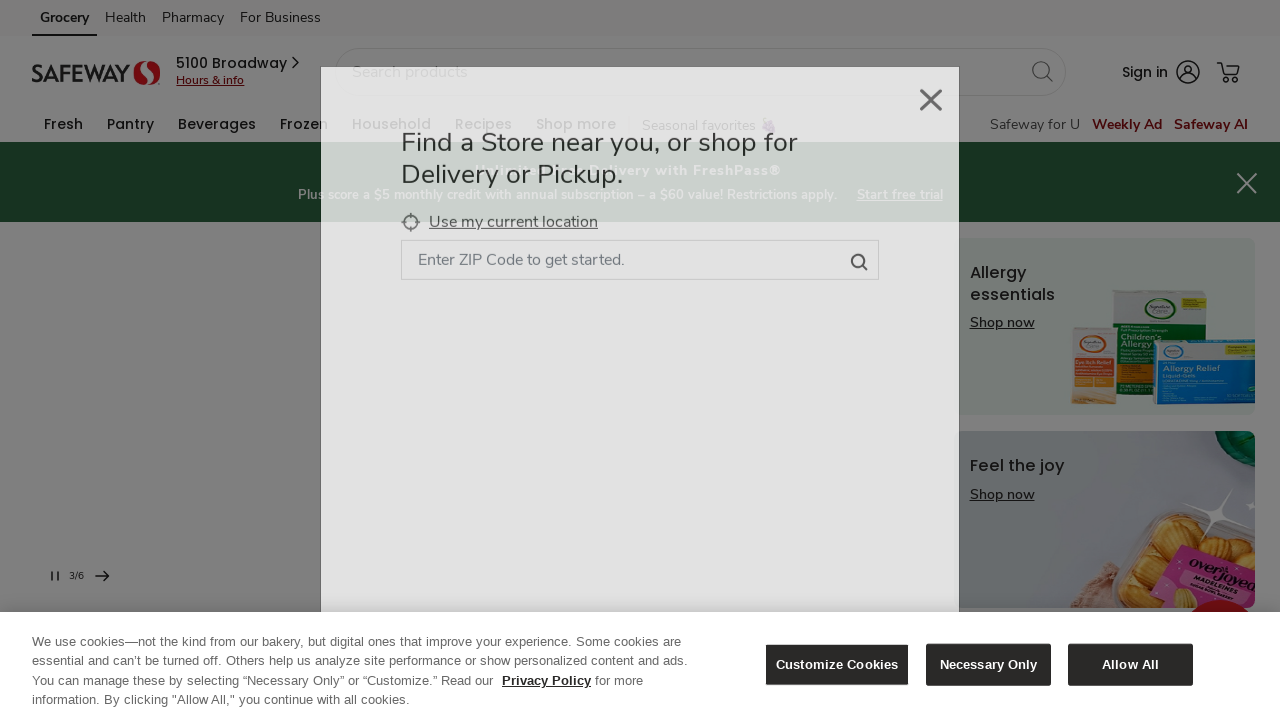

Store fulfillment modal appeared with zip code input field
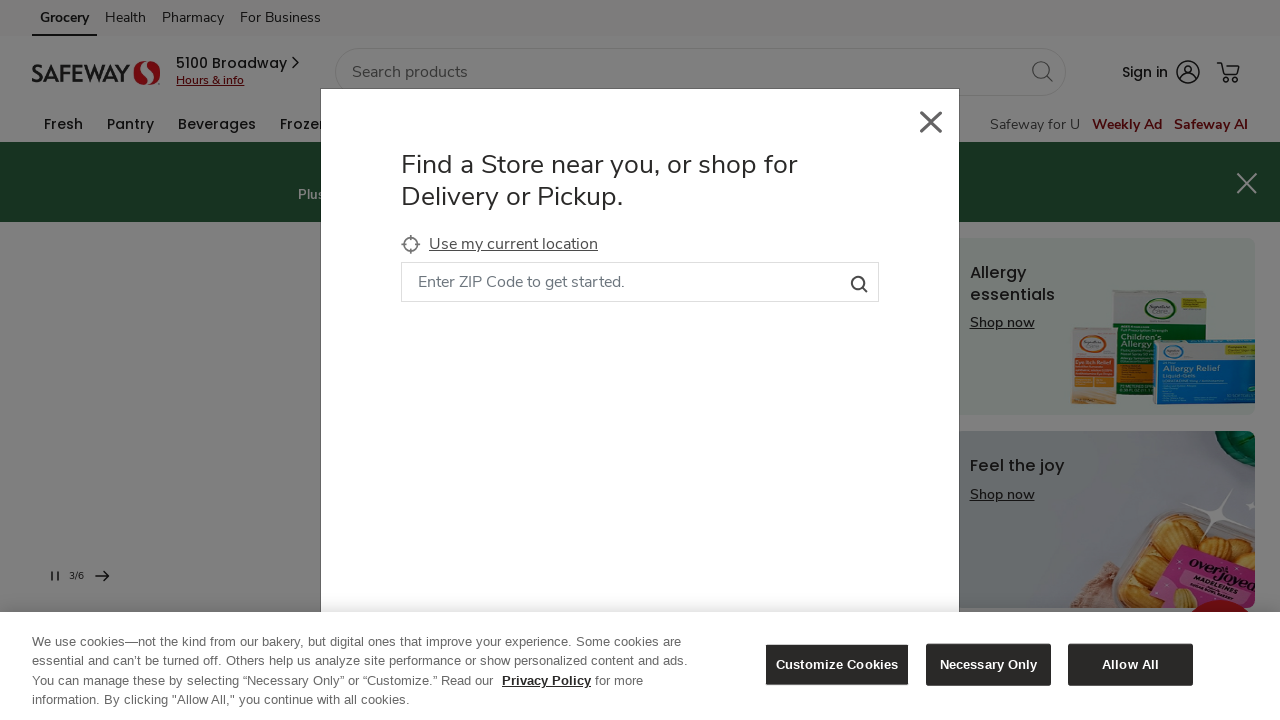

Entered zip code '94506' in search field on //*[@id="storeFulfillmentModal"]/div/div/div[2]/store-fulfillment-tabs/div/div[1
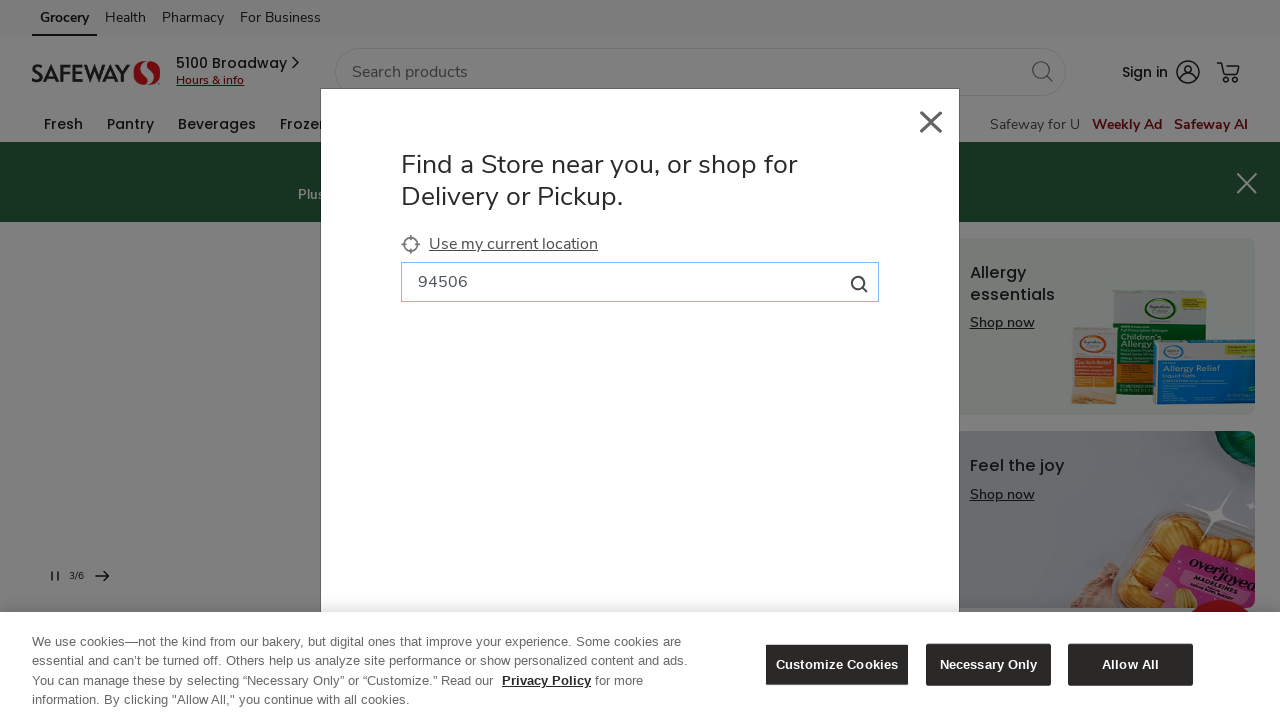

Pressed Enter to search for stores matching zip code on //*[@id="storeFulfillmentModal"]/div/div/div[2]/store-fulfillment-tabs/div/div[1
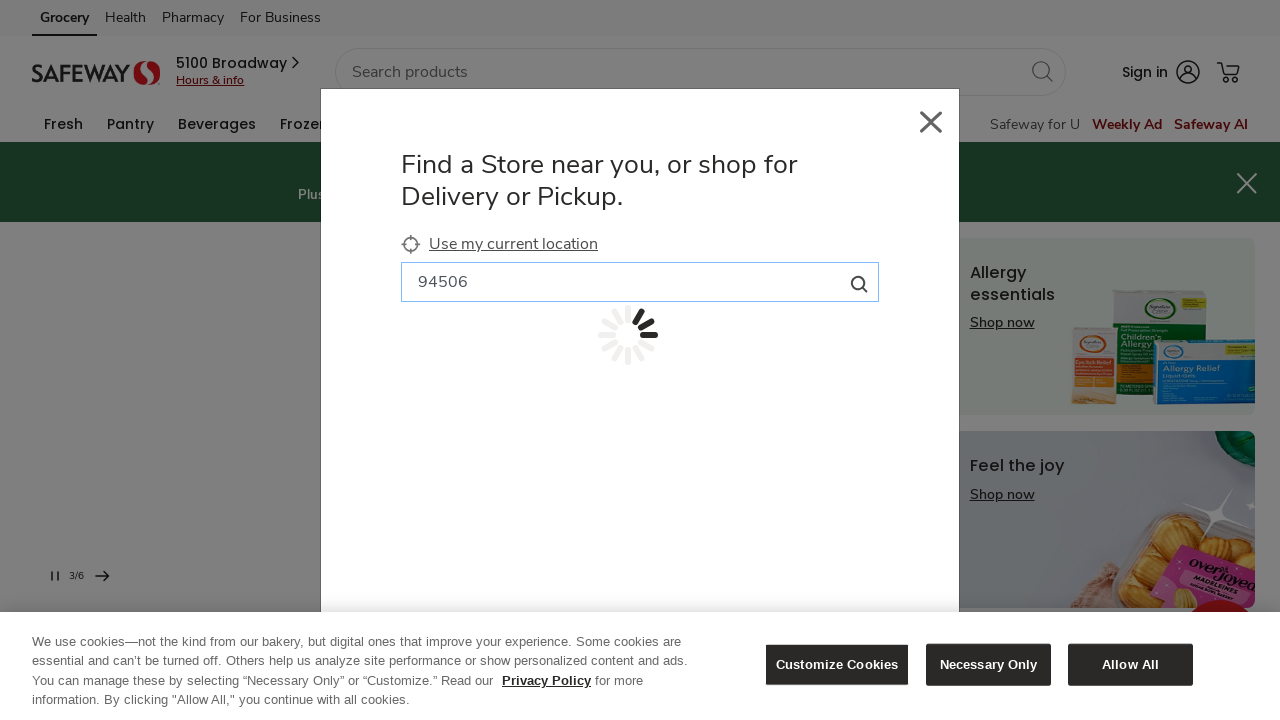

Store results loaded on page
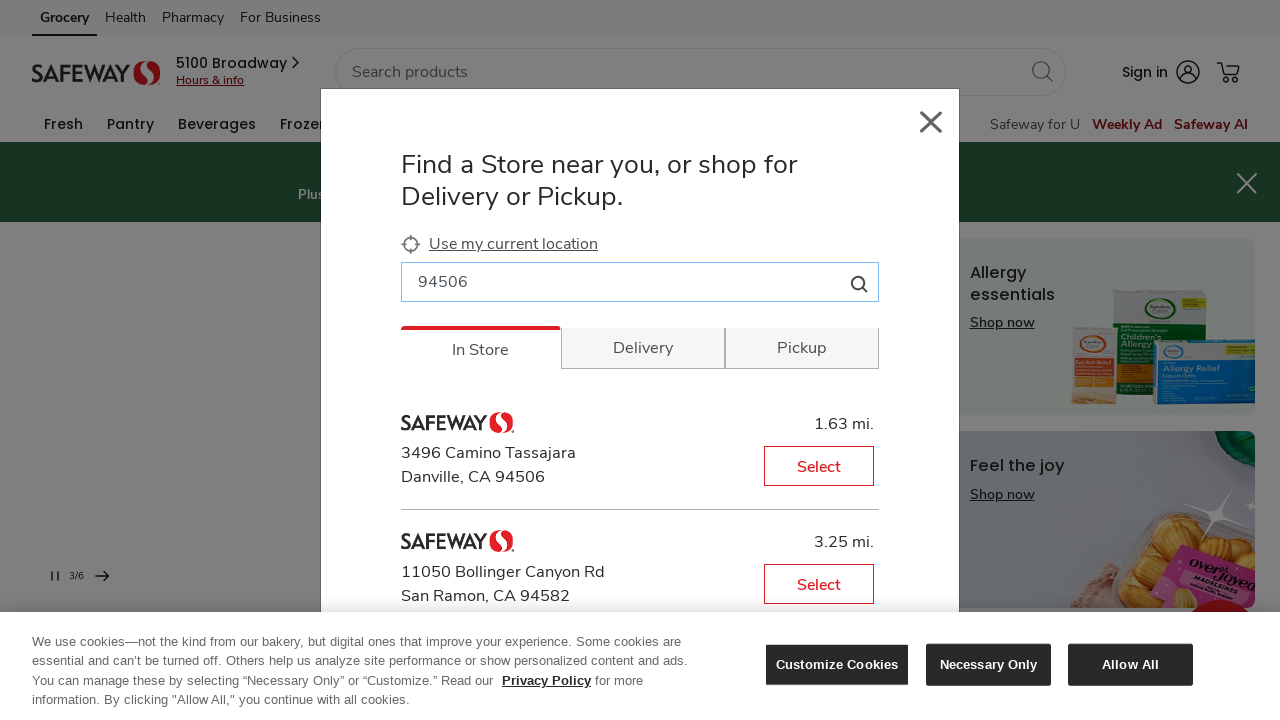

Waited for store results to fully populate
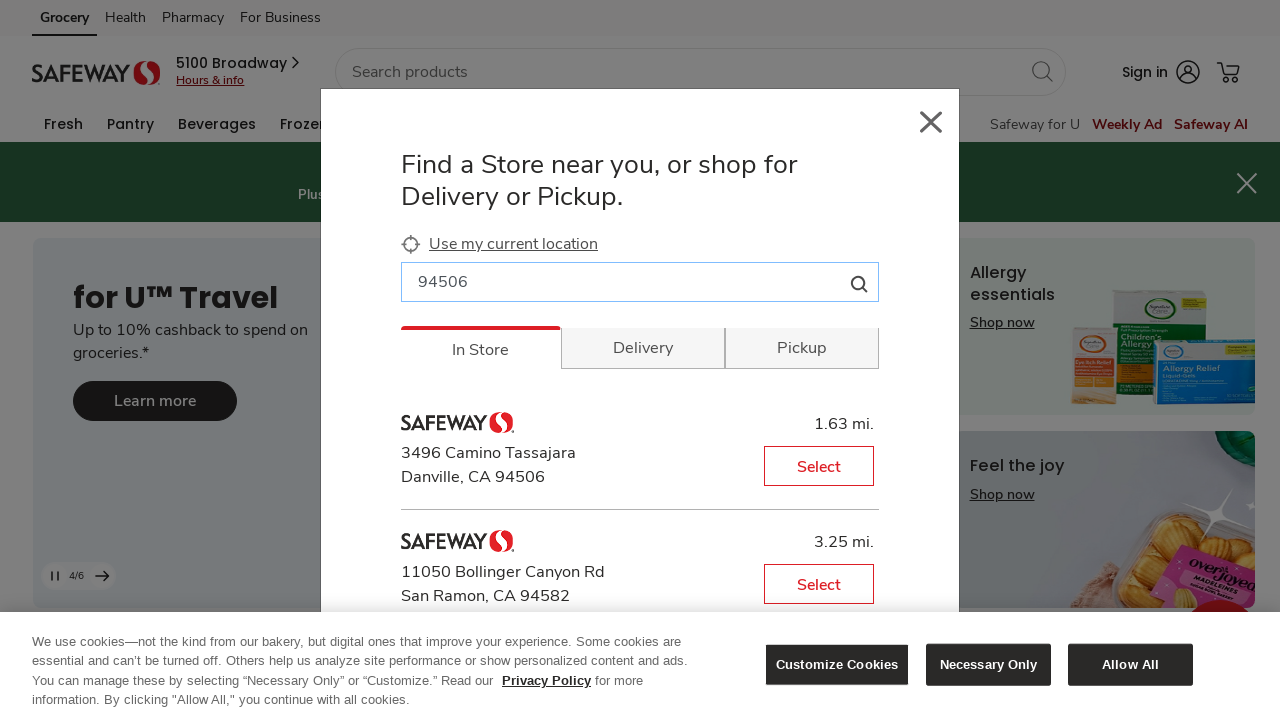

Located 15 store cards on the page
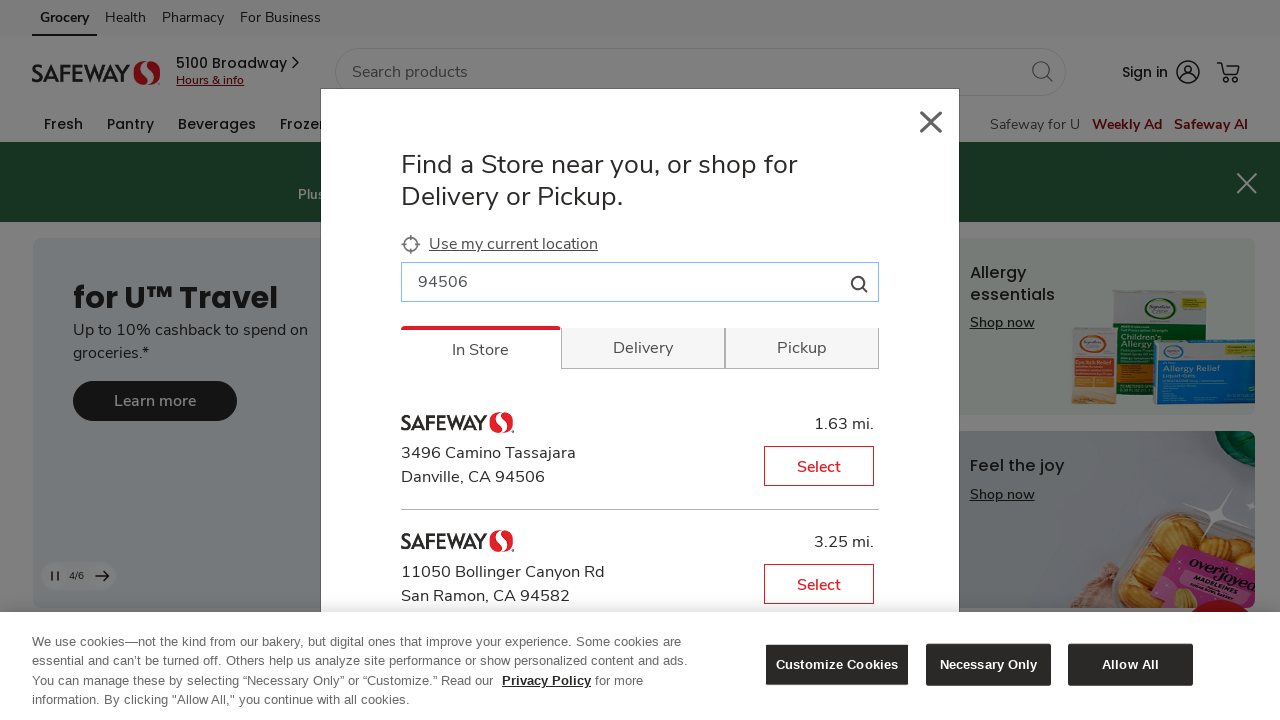

Selected store matching zip code '94506' at (819, 466) on div.card-store.row >> nth=0 >> a
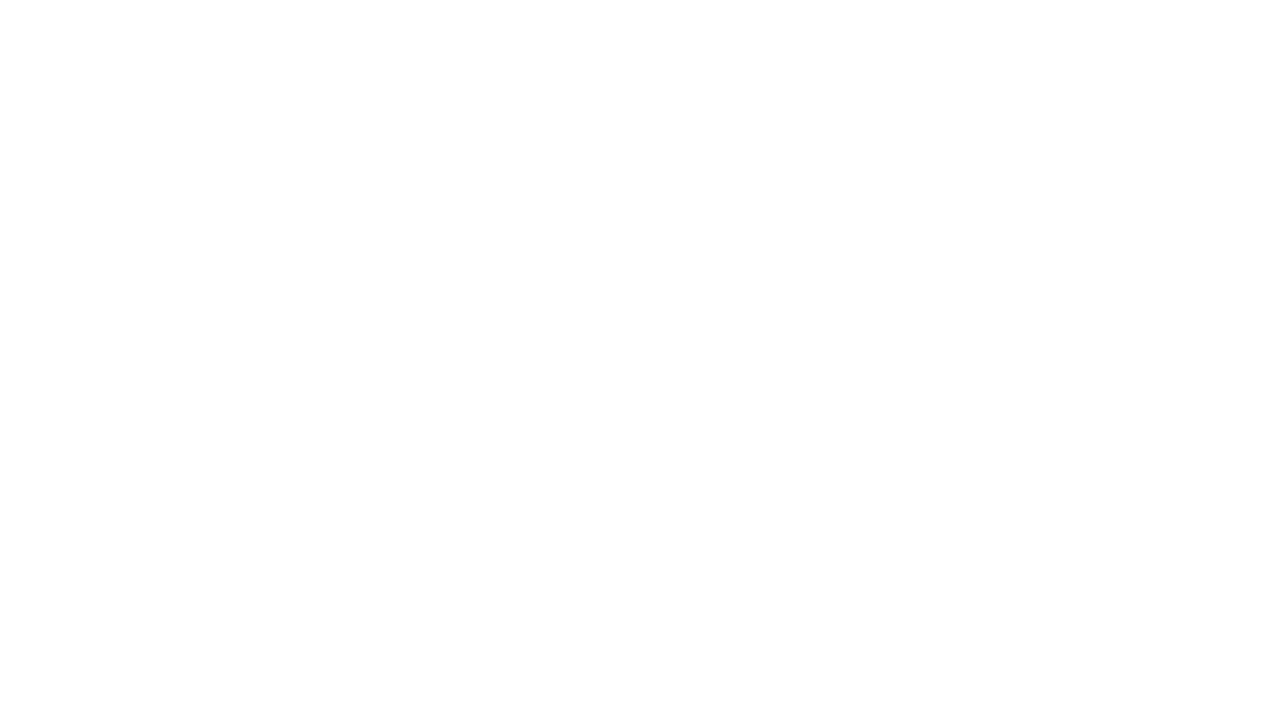

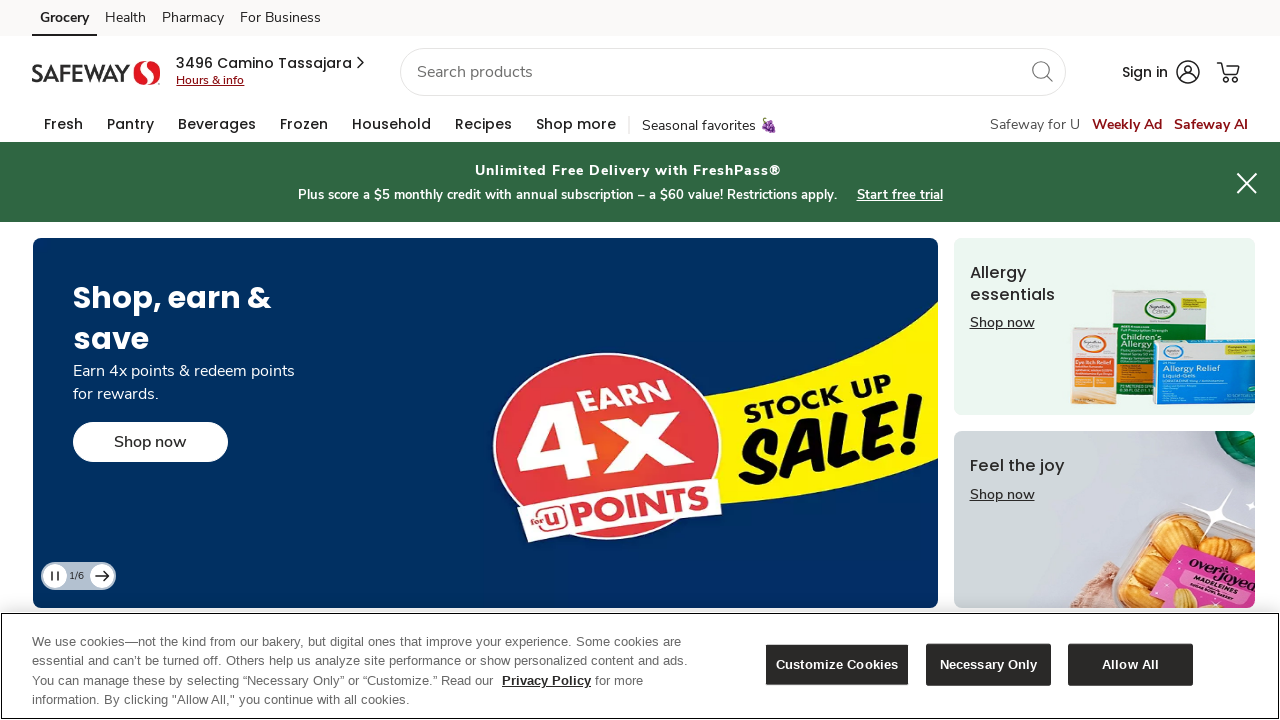